Performs right-click on a file upload element, then navigates to another page and performs a double-click action on an element

Starting URL: https://testeroprogramowania.github.io/selenium/fileupload.html

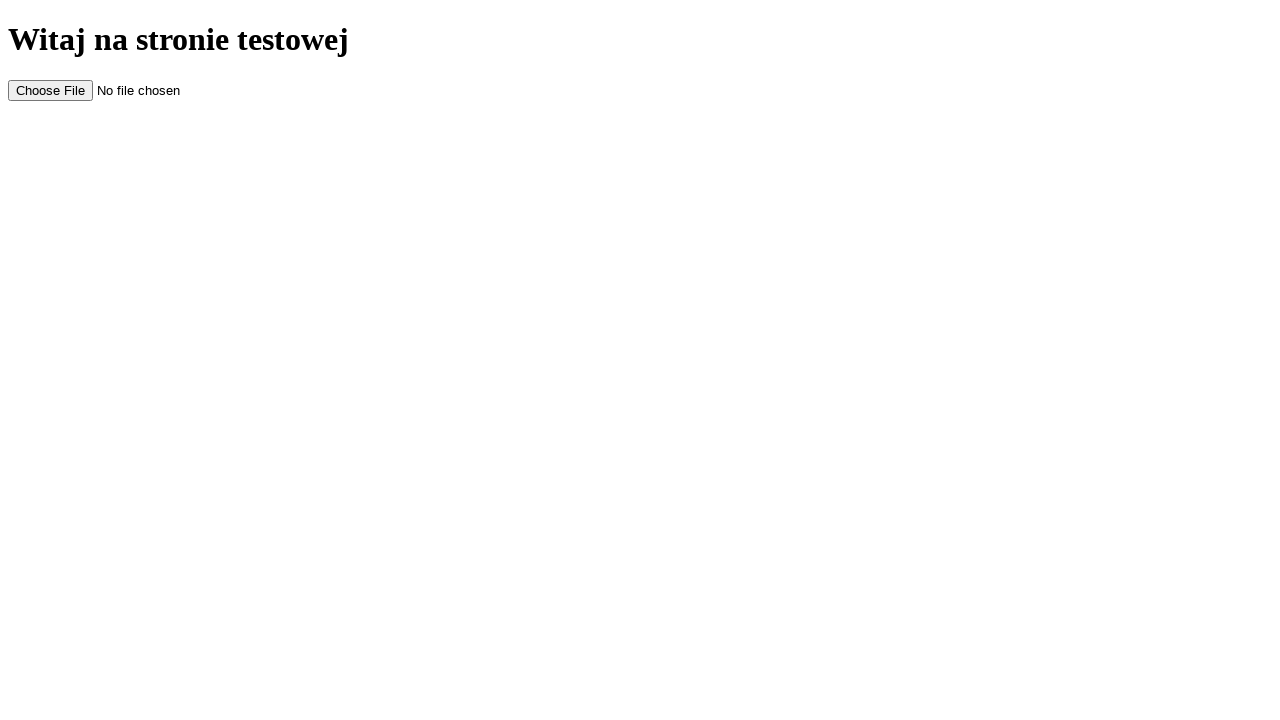

Right-clicked on file upload element at (127, 90) on #myFile
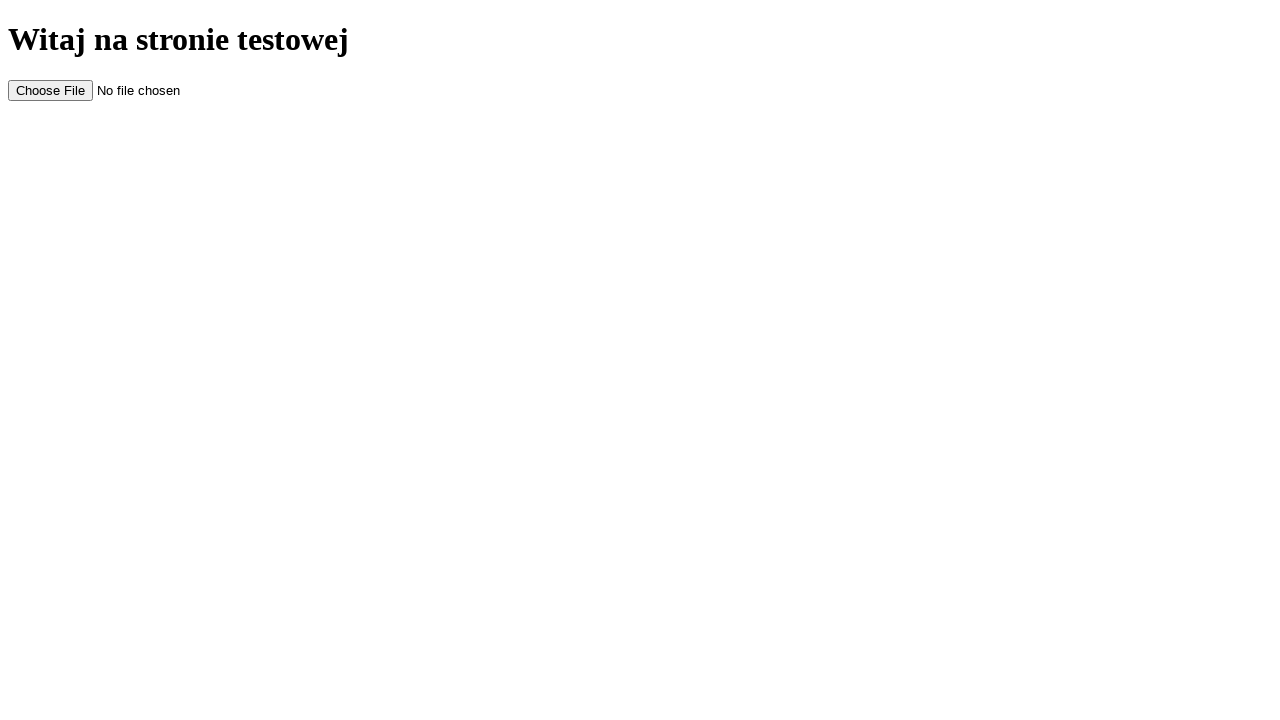

Navigated to double-click test page
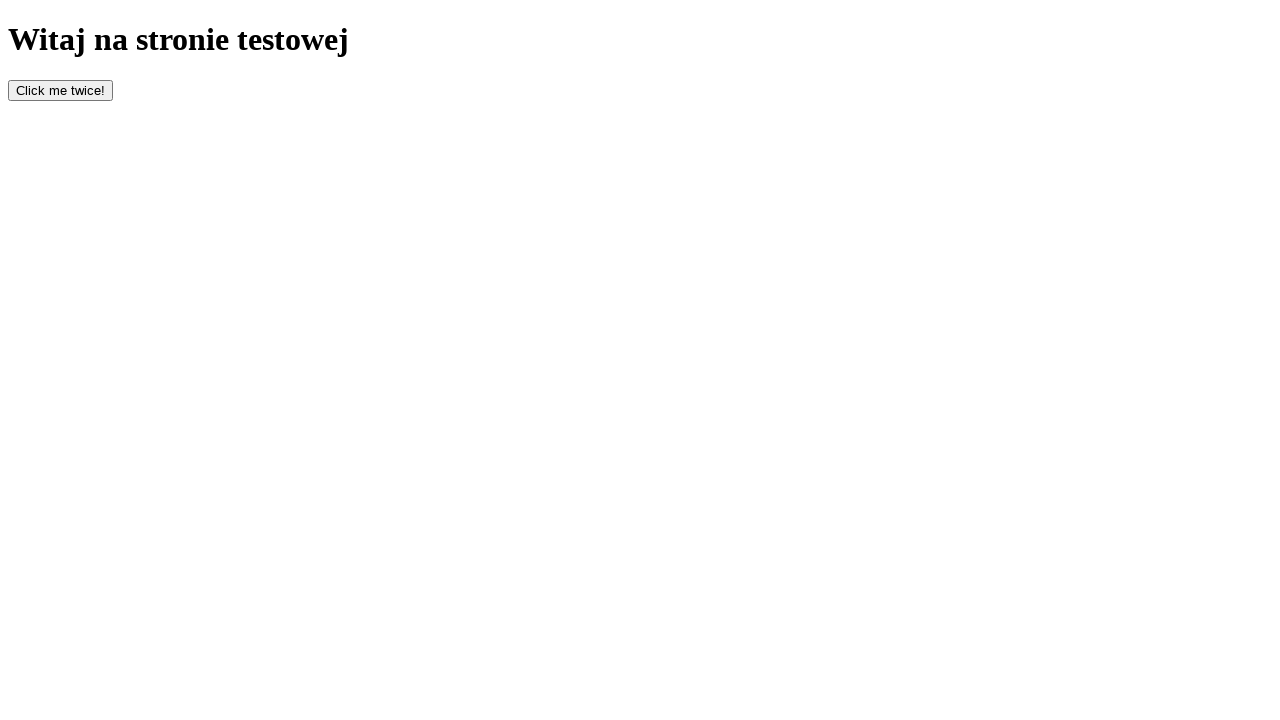

Double-clicked on bottom element at (60, 90) on #bottom
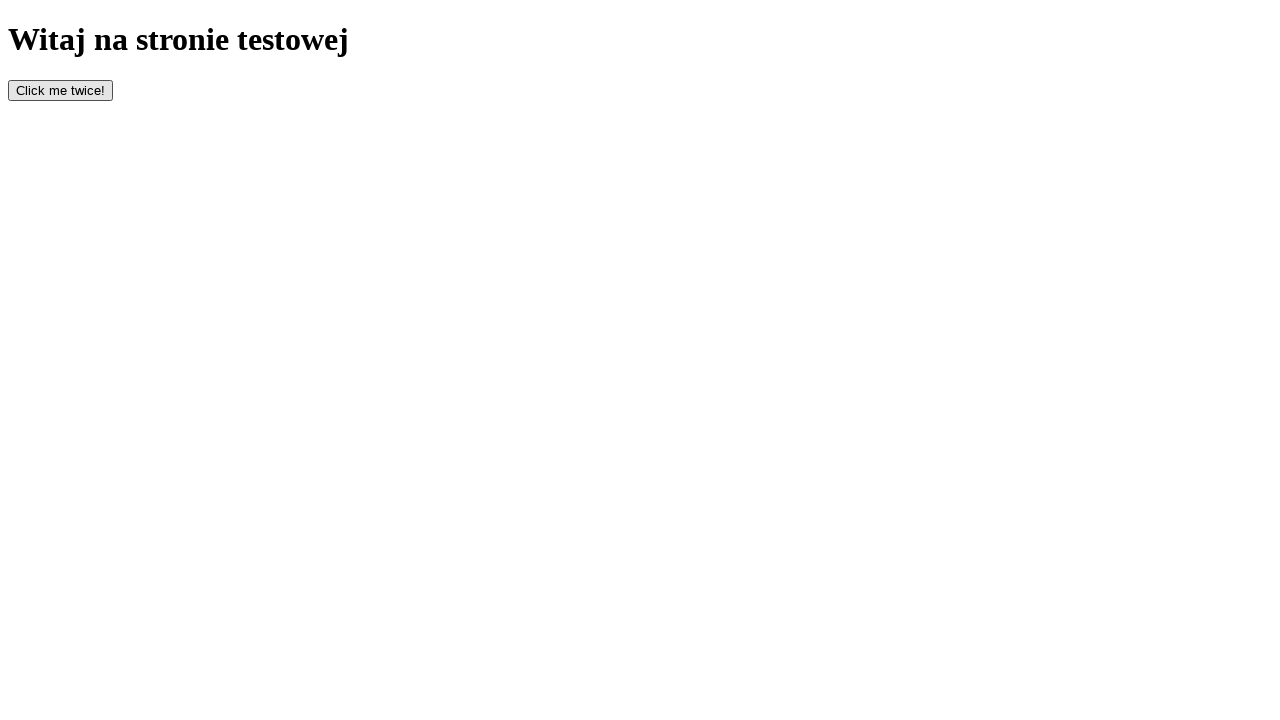

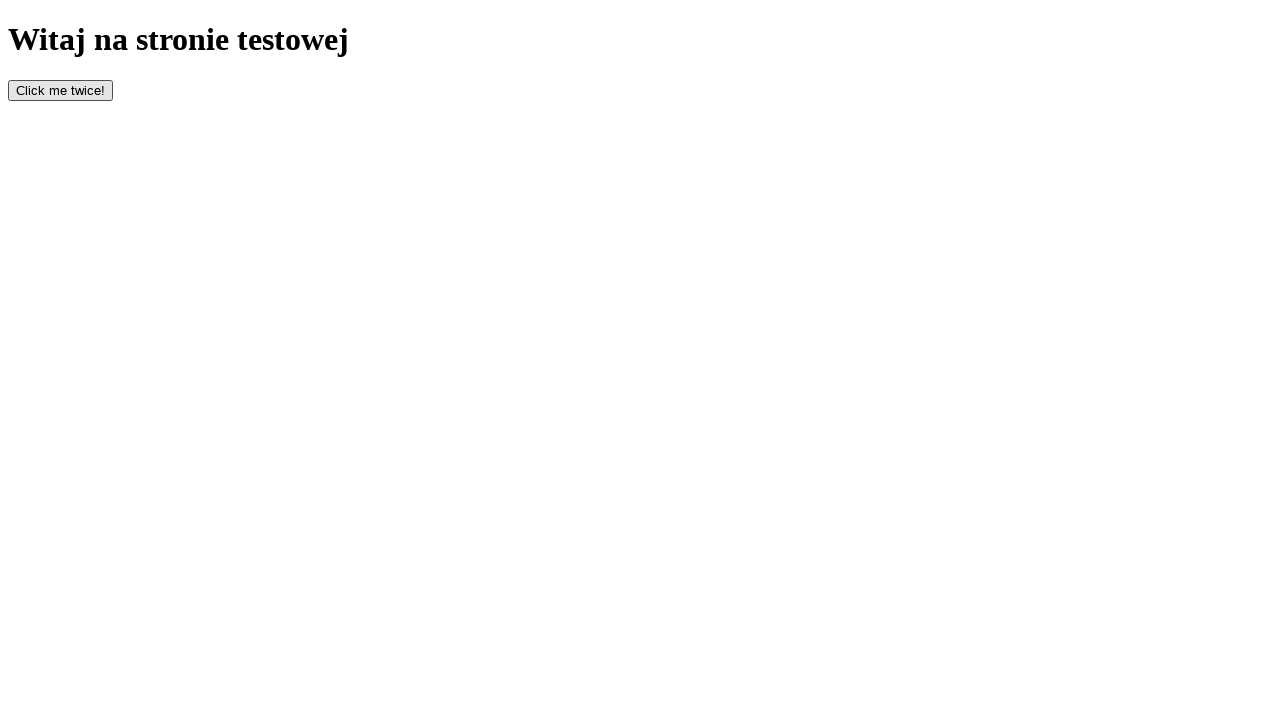